Tests navigation back to the login page from the password reset page by clicking the back/return icon and verifying the URL changes to the login page.

Starting URL: https://auth.abtasty.com/login

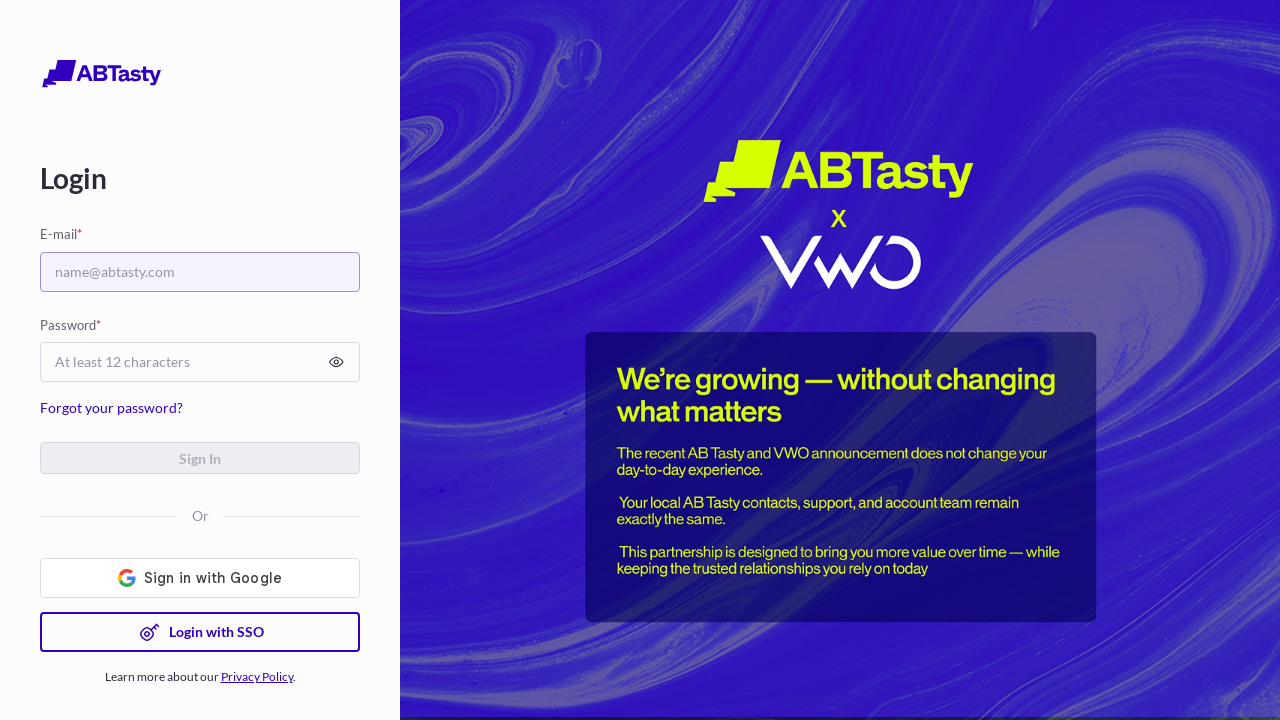

Clicked reset password link from login page at (50, 408) on internal:testid=[data-testid="resetPasswordLink"s]
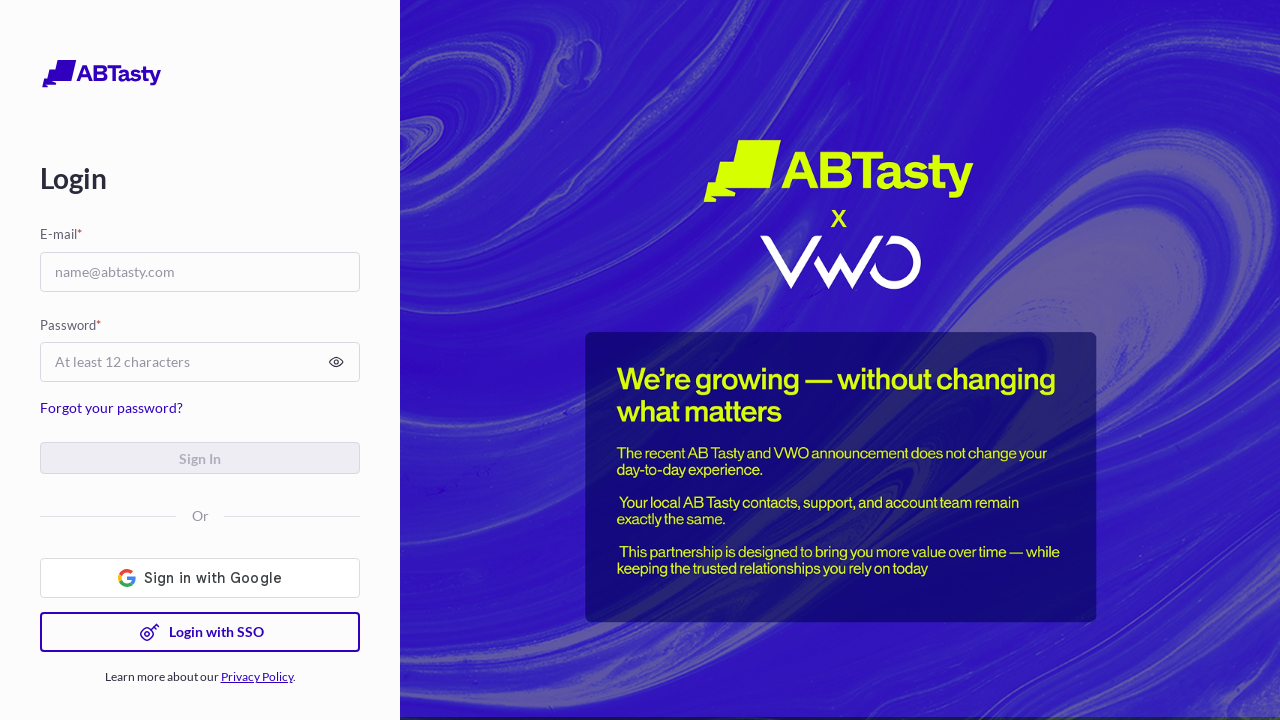

Navigated to reset password page
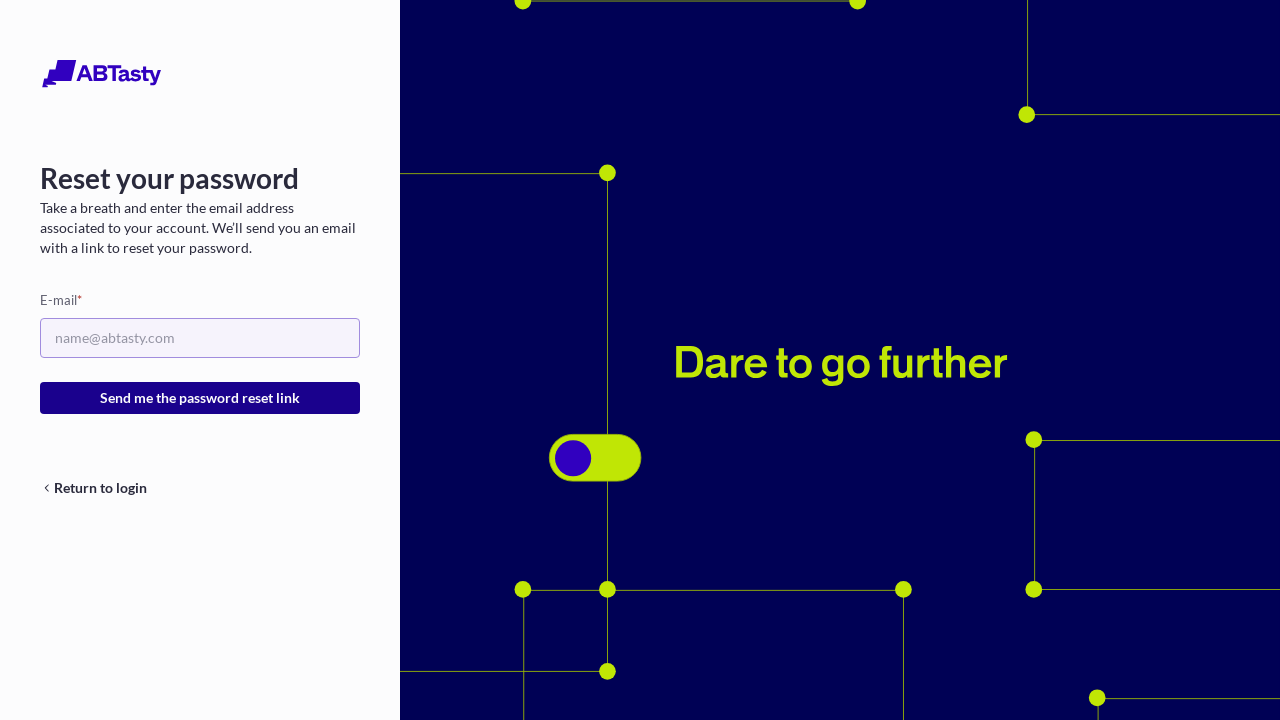

Clicked back/return icon to navigate away from reset password page at (47, 488) on internal:testid=[data-testid="caretLeftIconV2"s]
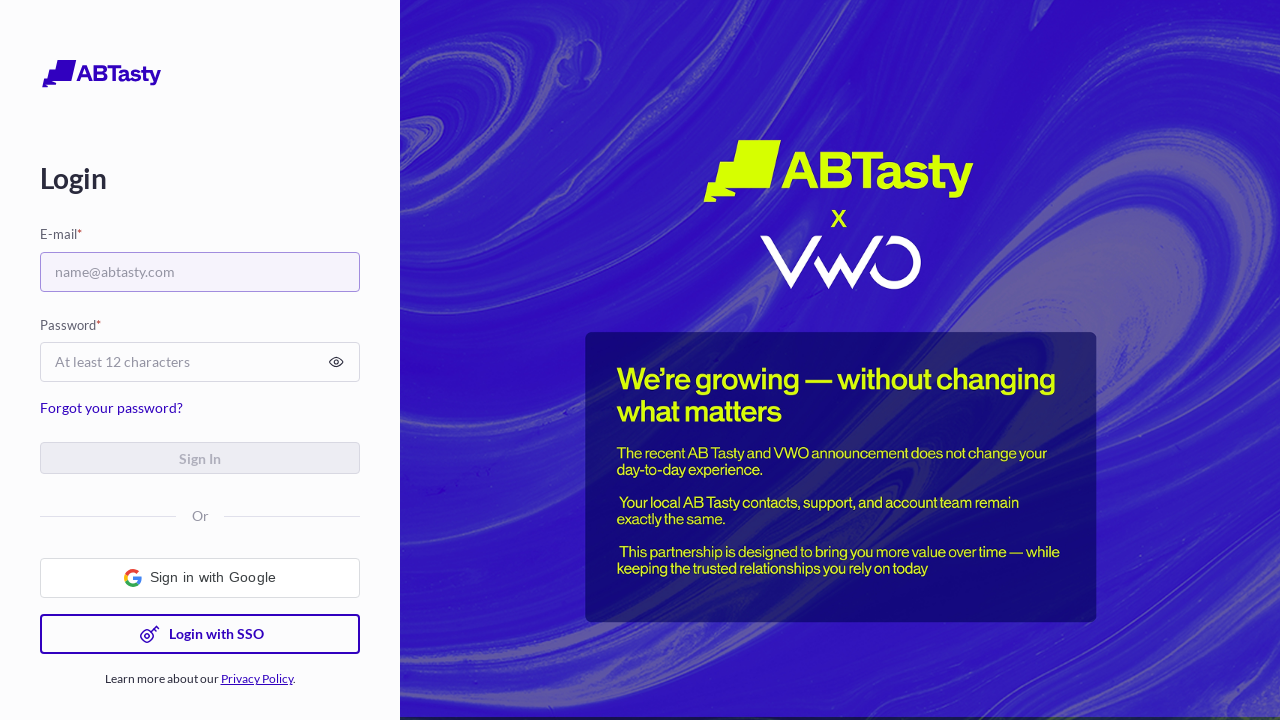

Navigated back to login page
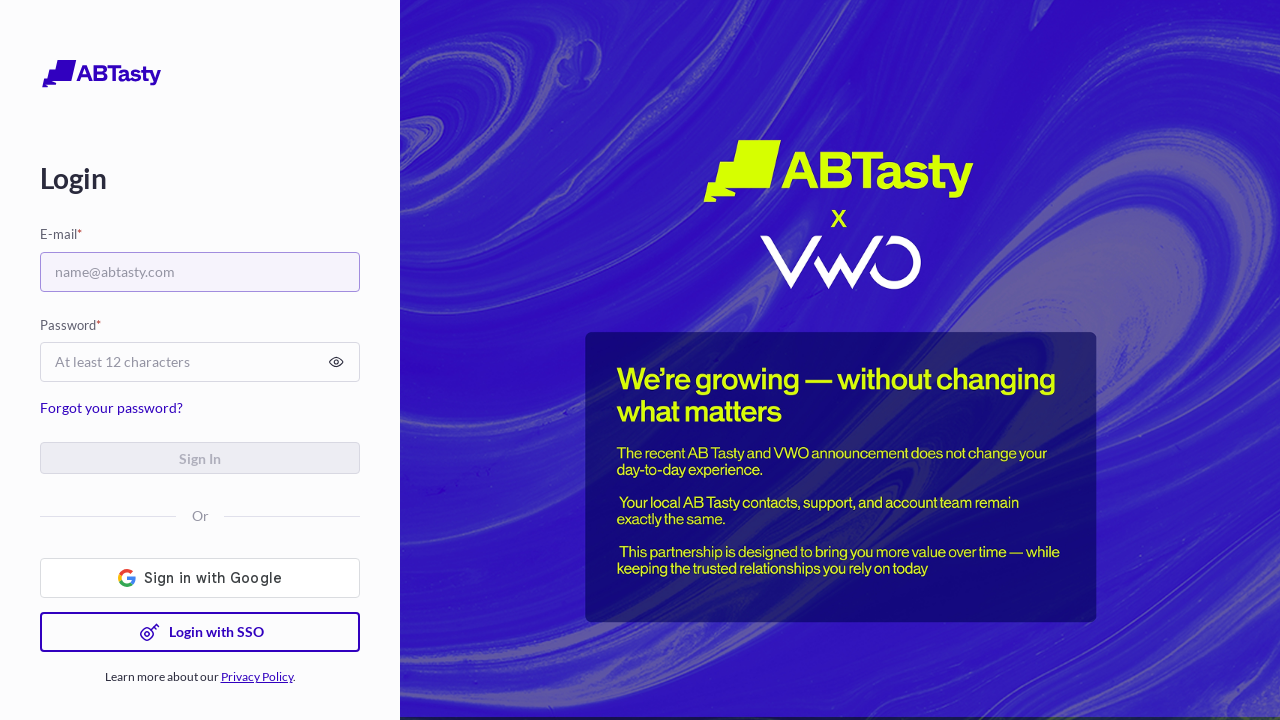

Verified URL is https://auth.abtasty.com/login
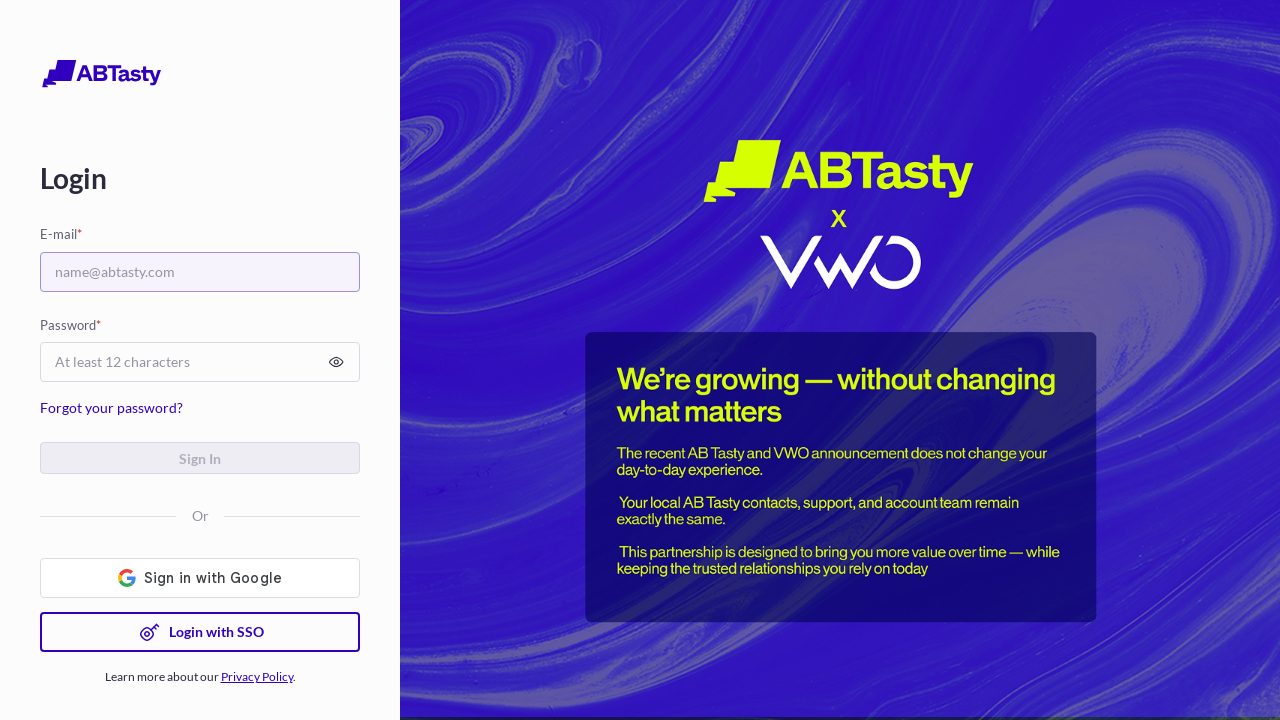

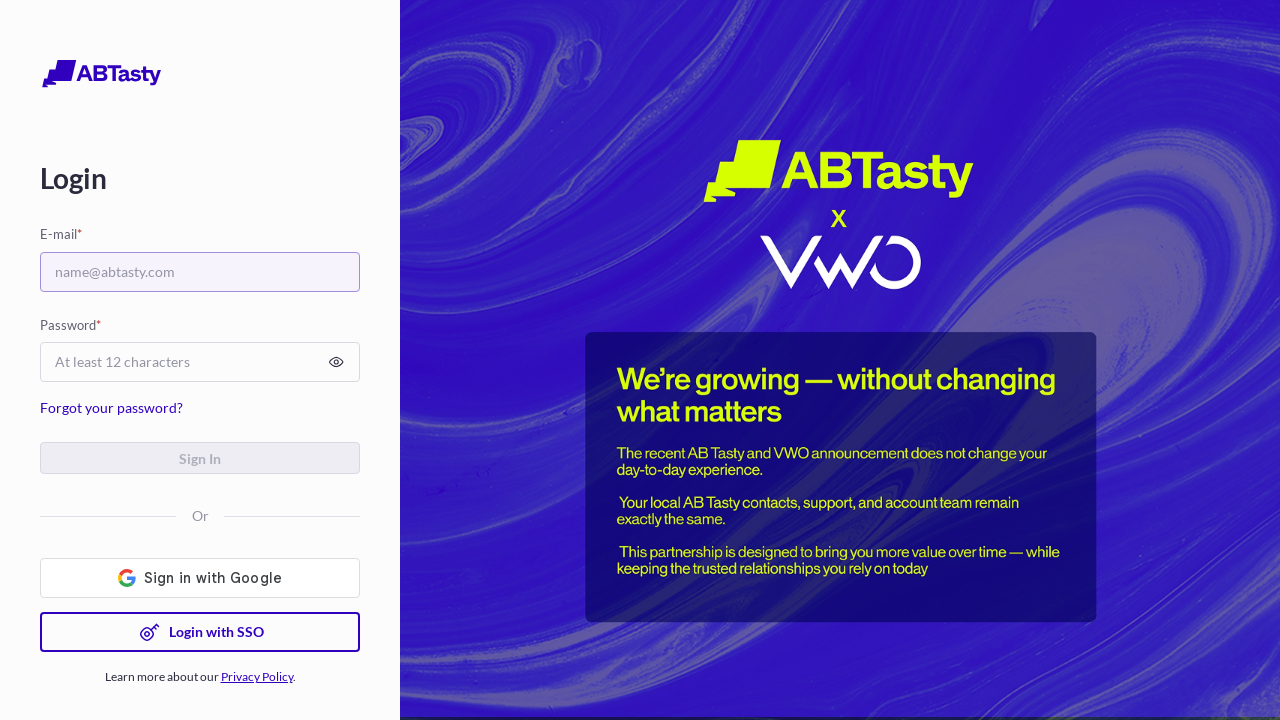